Tests navigation through different sections of the website by clicking on Services, Company, and Training links using various XPath strategies

Starting URL: https://tepeople.com

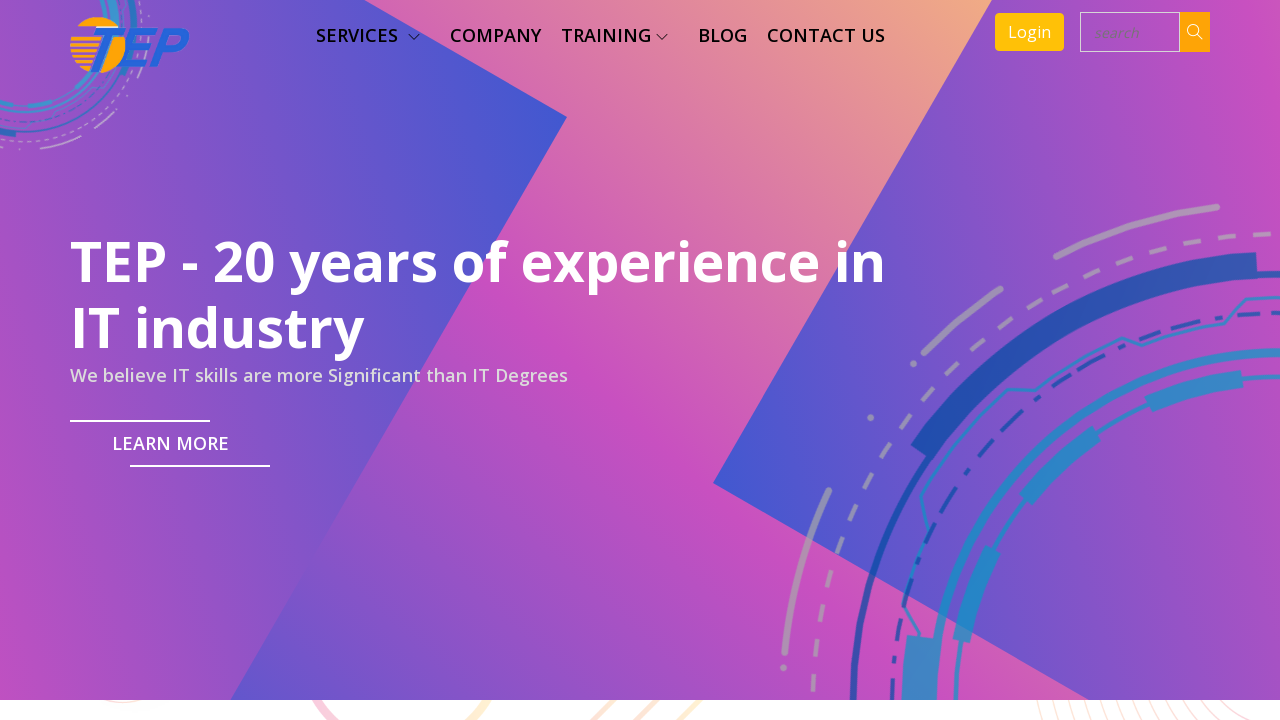

Navigated to https://tepeople.com
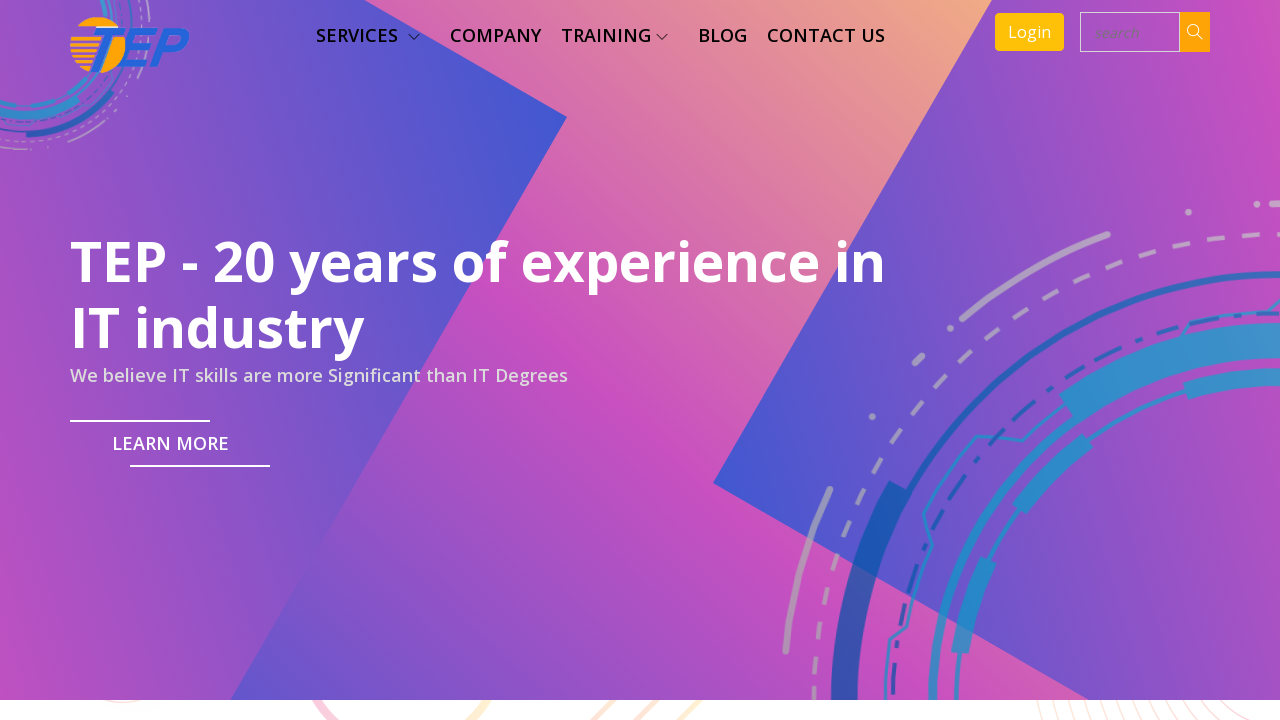

Clicked on Services link using partial text match XPath at (368, 36) on xpath=//a[contains(text(),'Services')]
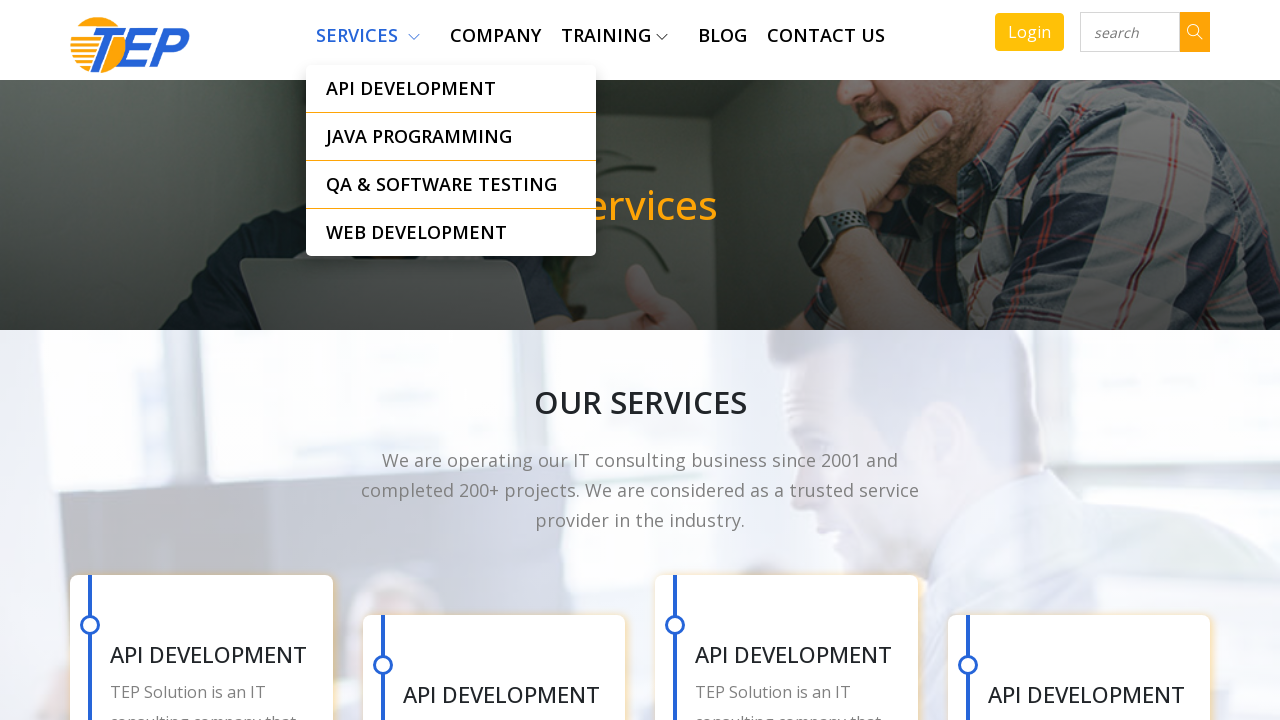

Clicked on Company link using exact text match XPath at (496, 36) on xpath=//a[text()='Company']
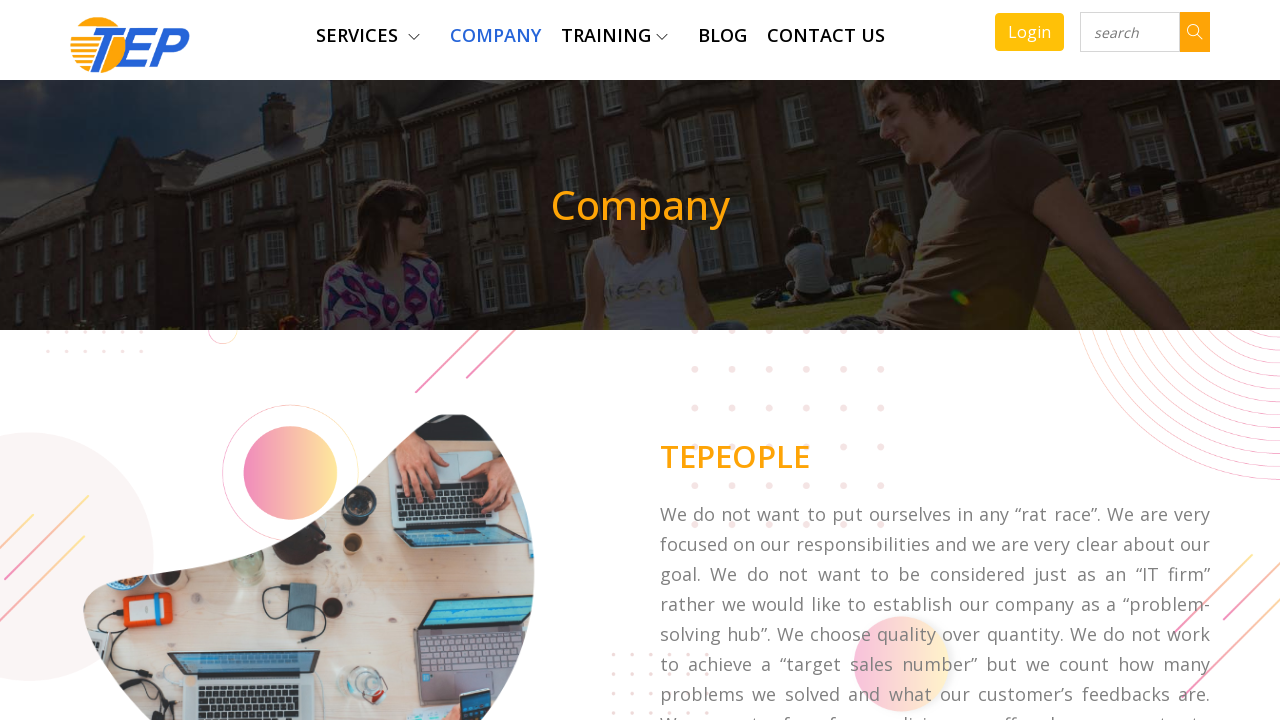

Clicked on first Training link using indexed XPath at (614, 36) on (//a[contains(text(),'Training')])[1]
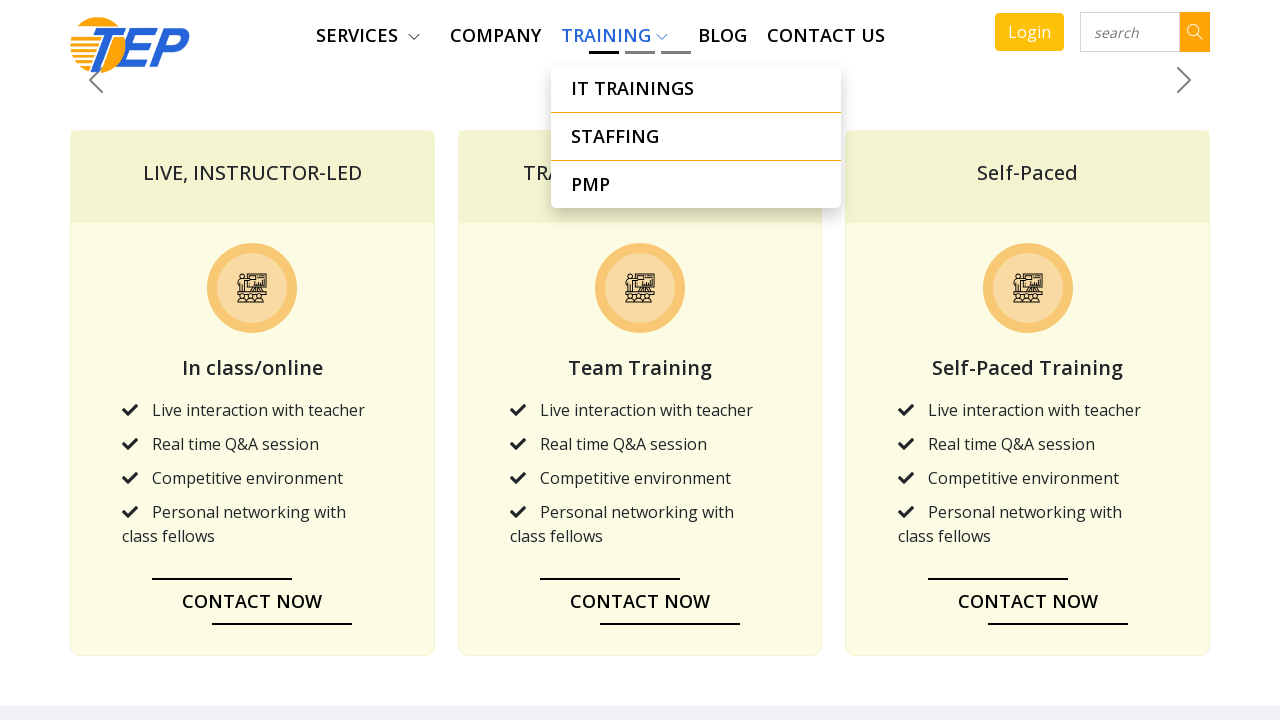

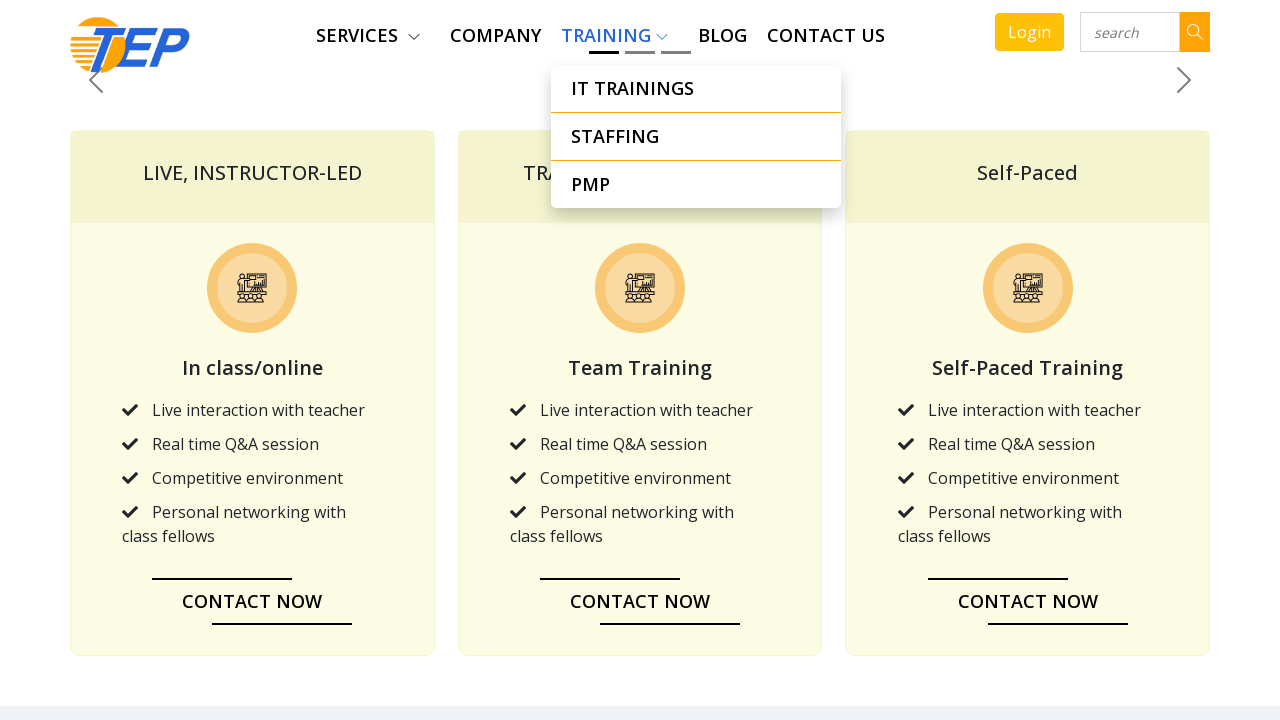